Tests mouse hover interactions on a demo site by hovering over menu items to reveal submenus and clicking on a static drag-and-drop link

Starting URL: http://demo.automationtesting.in/Register.html

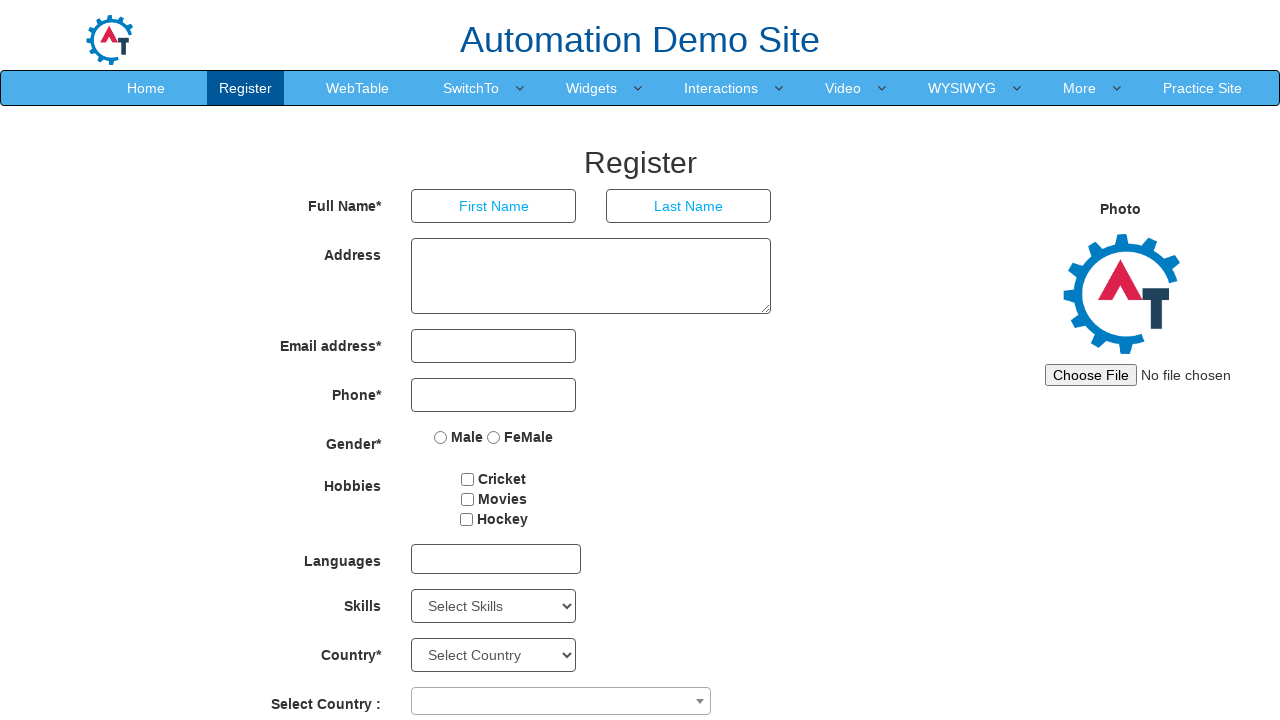

Hovered over Interactions menu item at (721, 88) on xpath=//ul[@class='nav navbar-nav']/li[6]/a
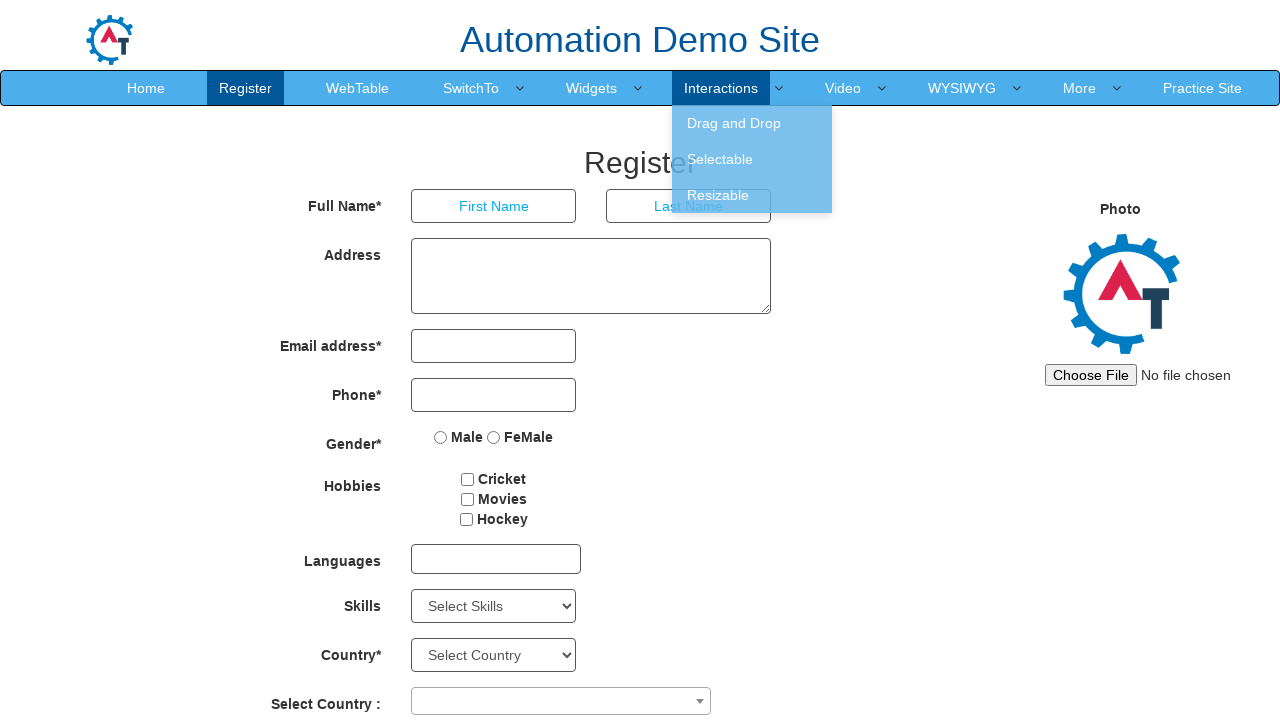

Hovered over Drag and Drop submenu at (752, 123) on xpath=//a[text()='Drag and Drop ']
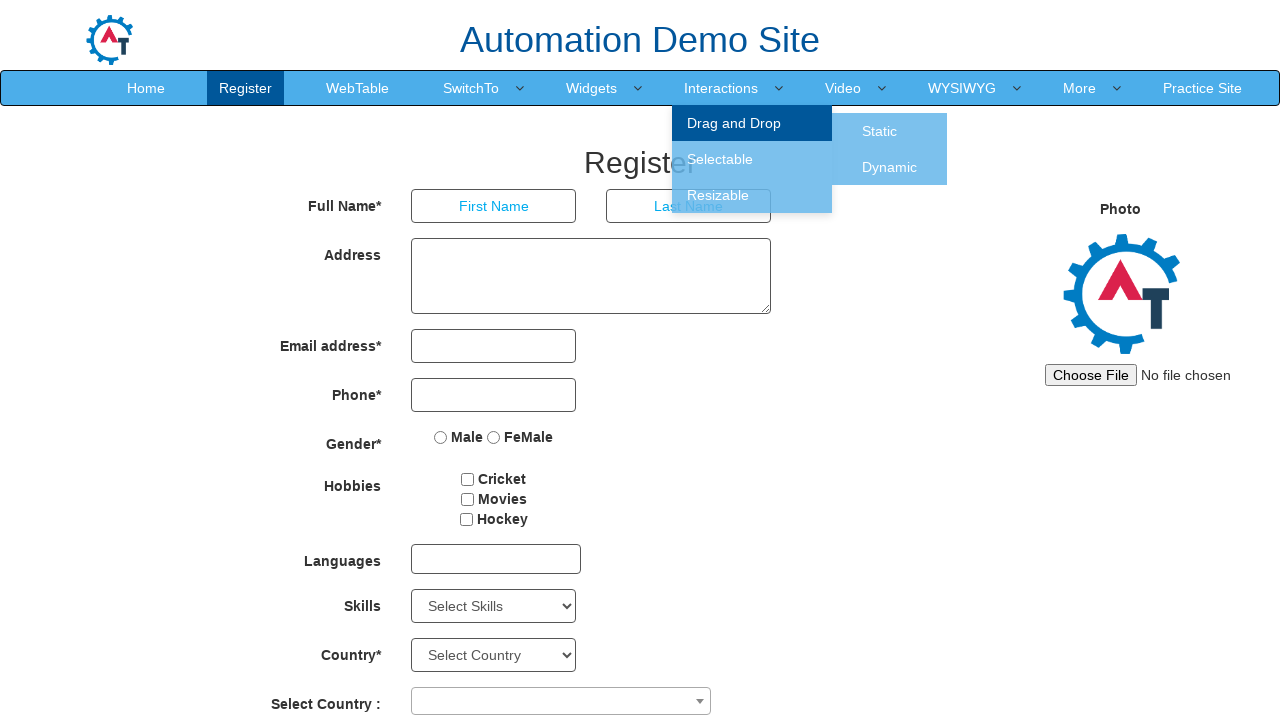

Clicked on Static drag-and-drop link at (880, 131) on xpath=//a[text()='Static ']
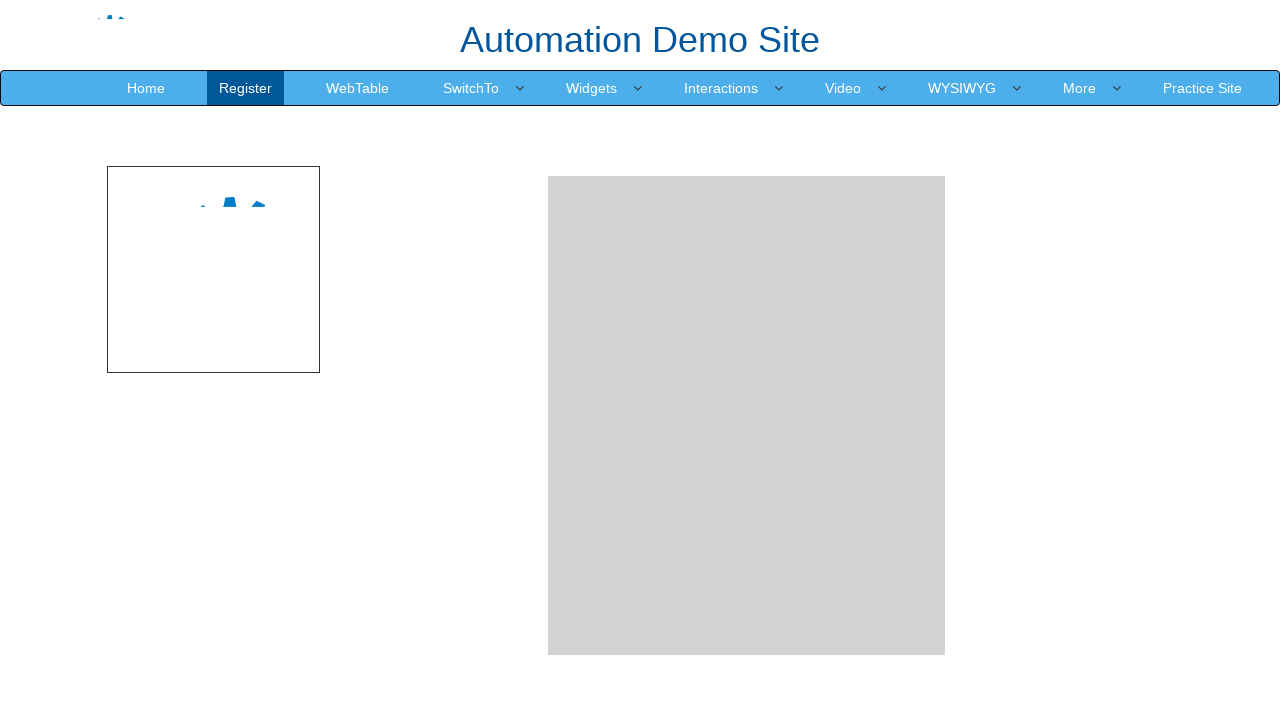

Waited 4 seconds for page to load
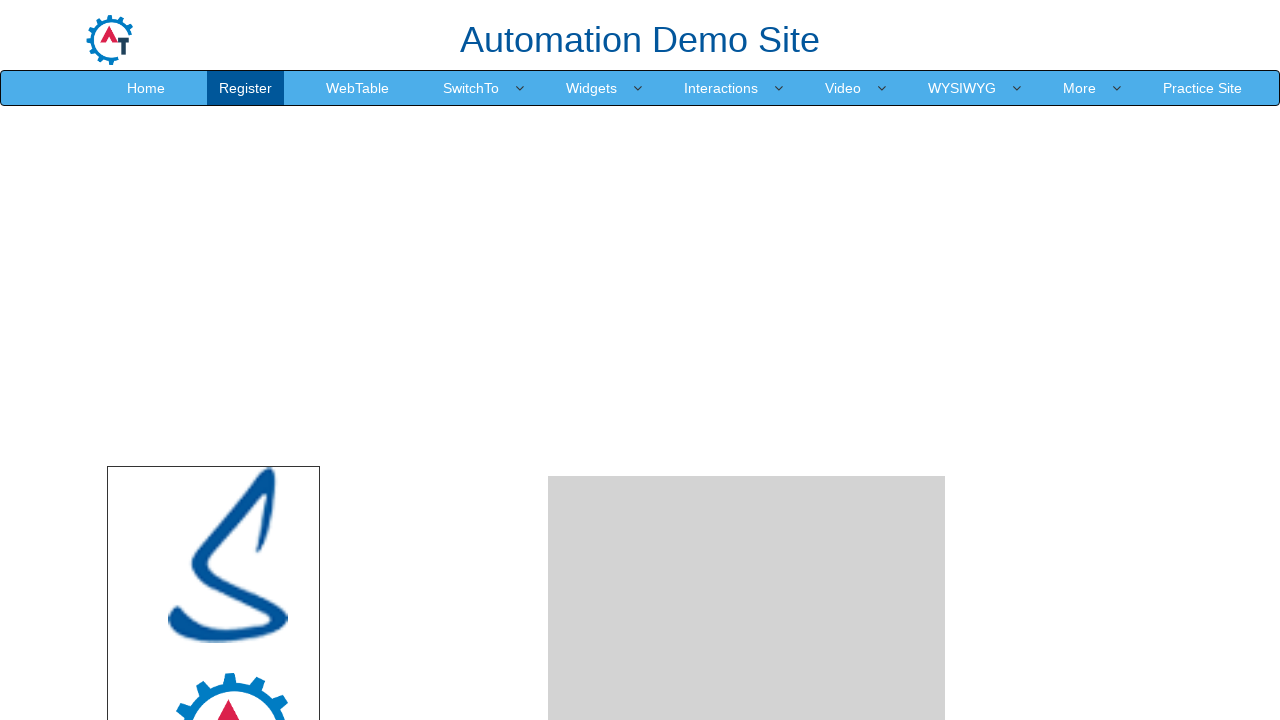

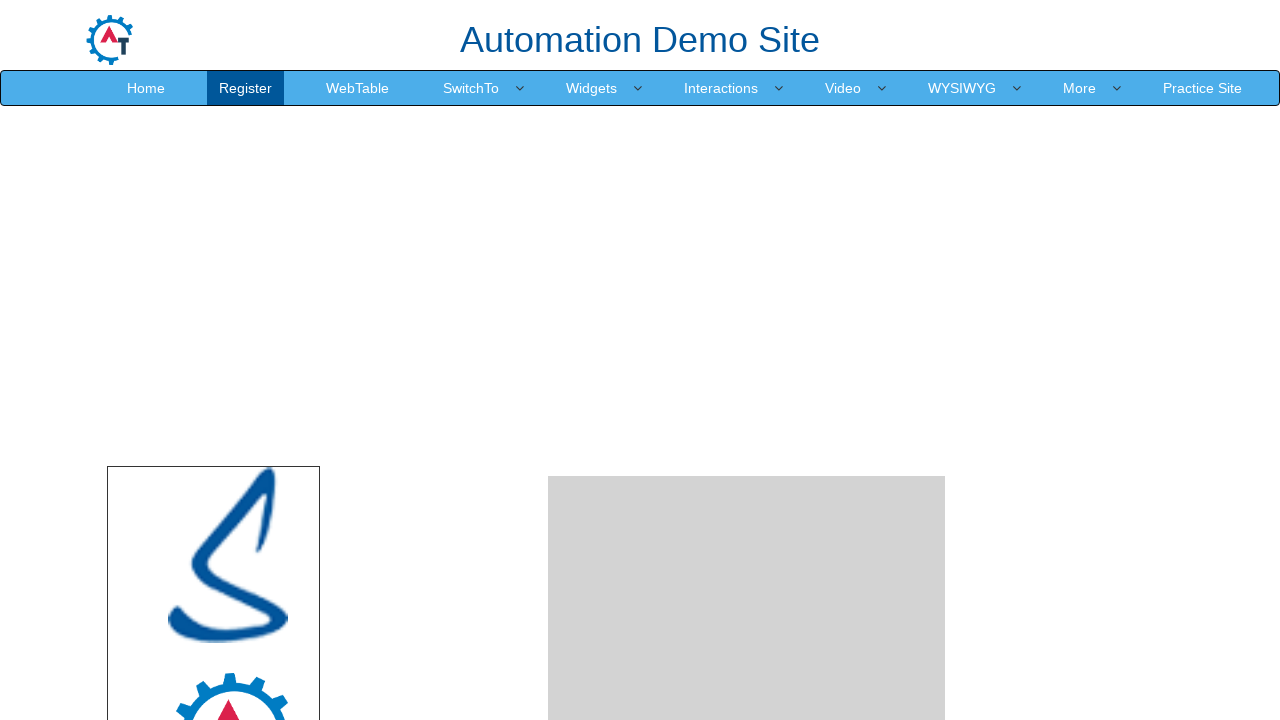